Tests dynamic content loading by clicking a start button and verifying that the text "Hello World!" appears after loading

Starting URL: https://the-internet.herokuapp.com/dynamic_loading/2

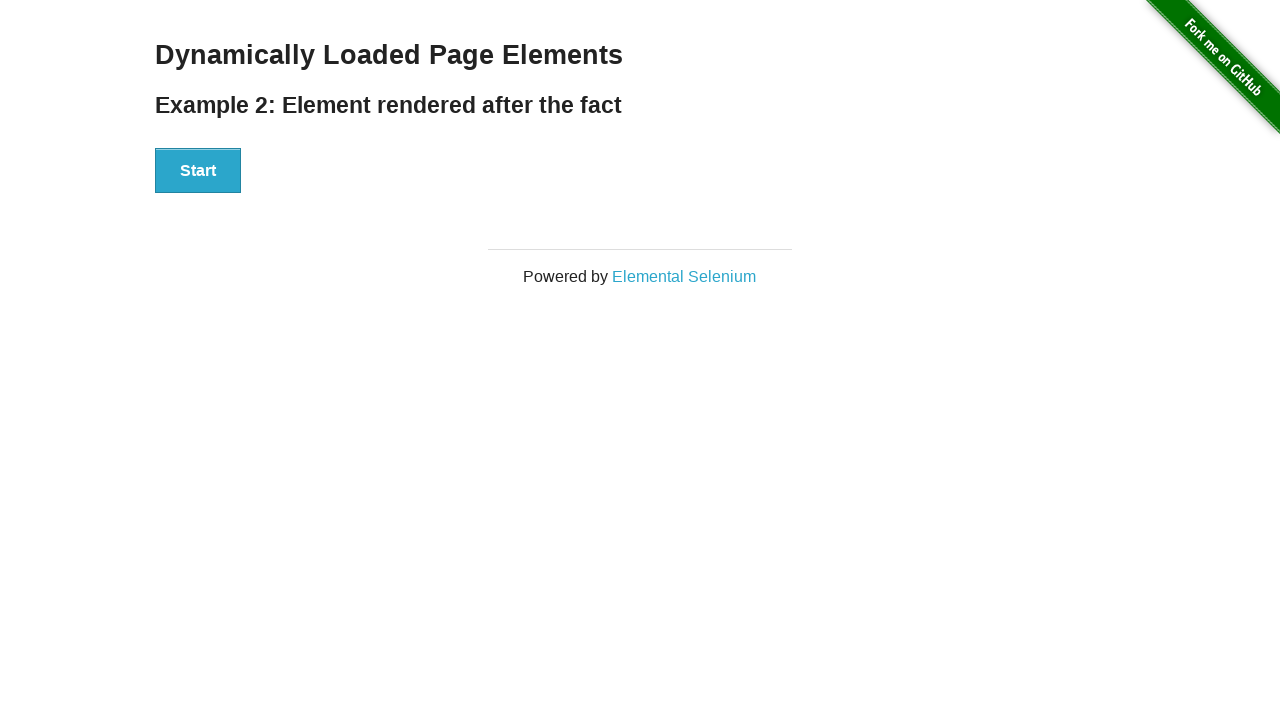

Clicked start button to trigger dynamic content loading at (198, 171) on div[id='start'] > button
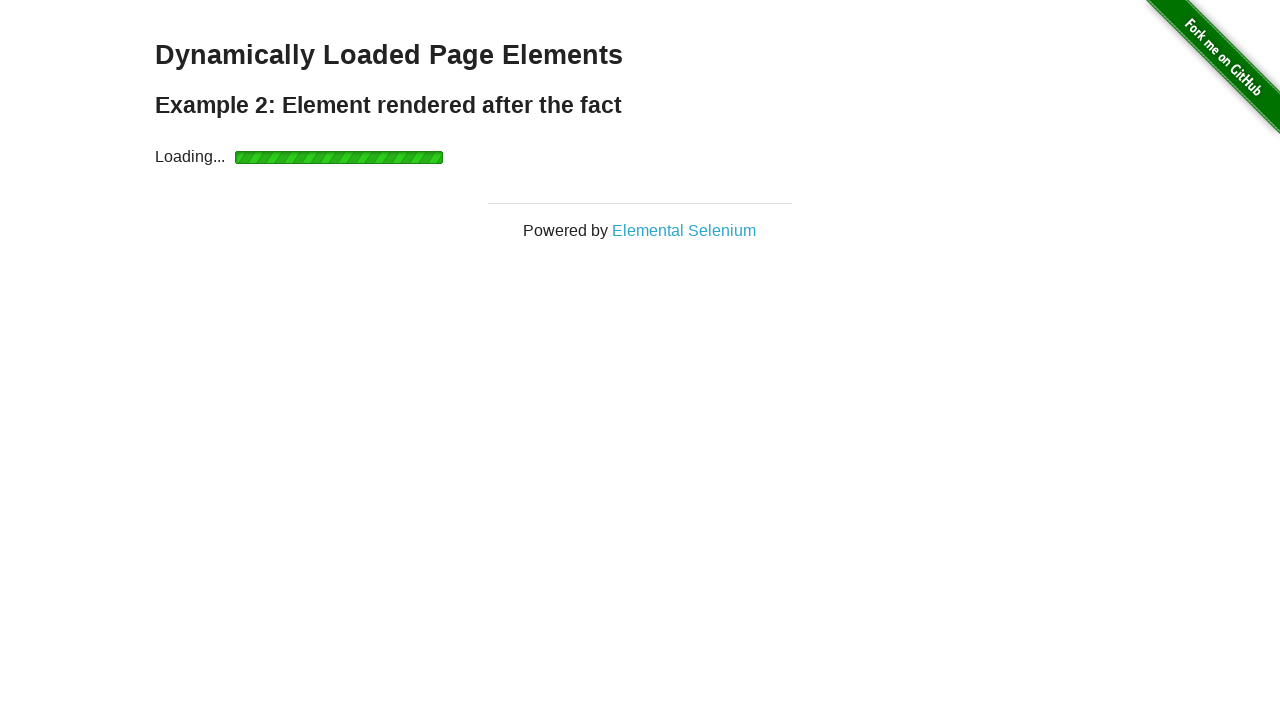

Waited for finish element to appear after dynamic loading
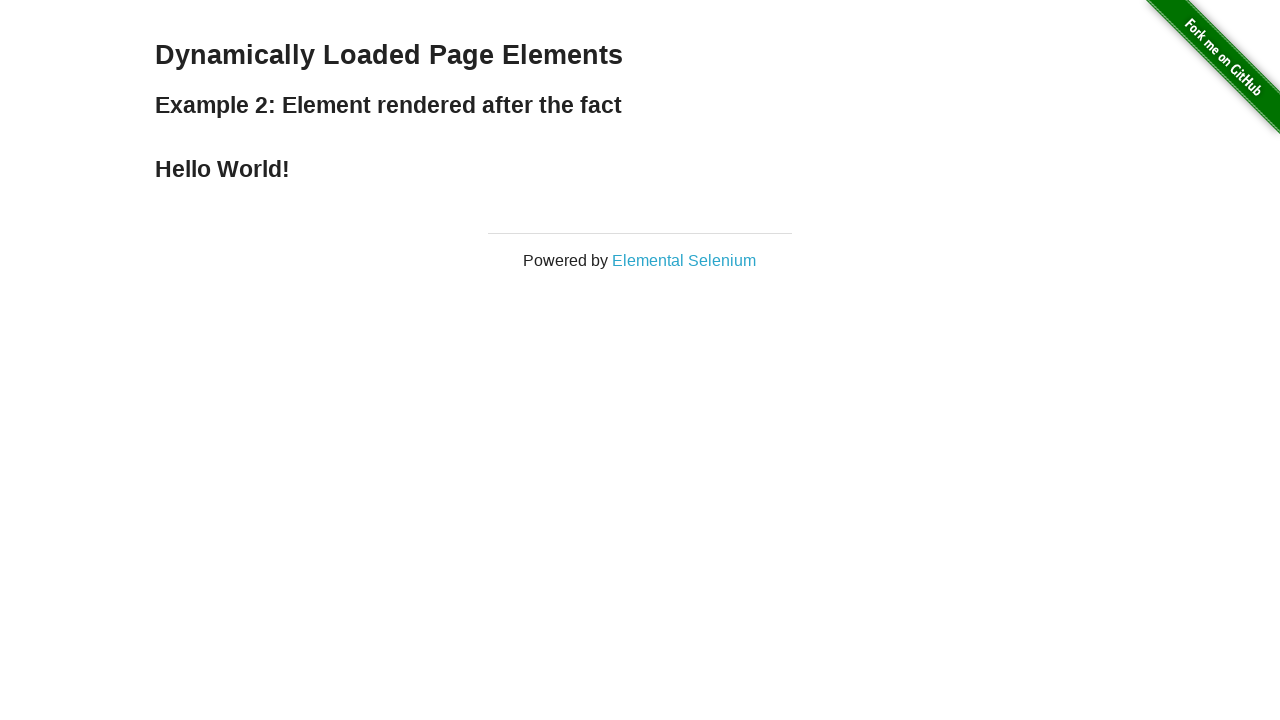

Verified that 'Hello World!' text appeared in finish element
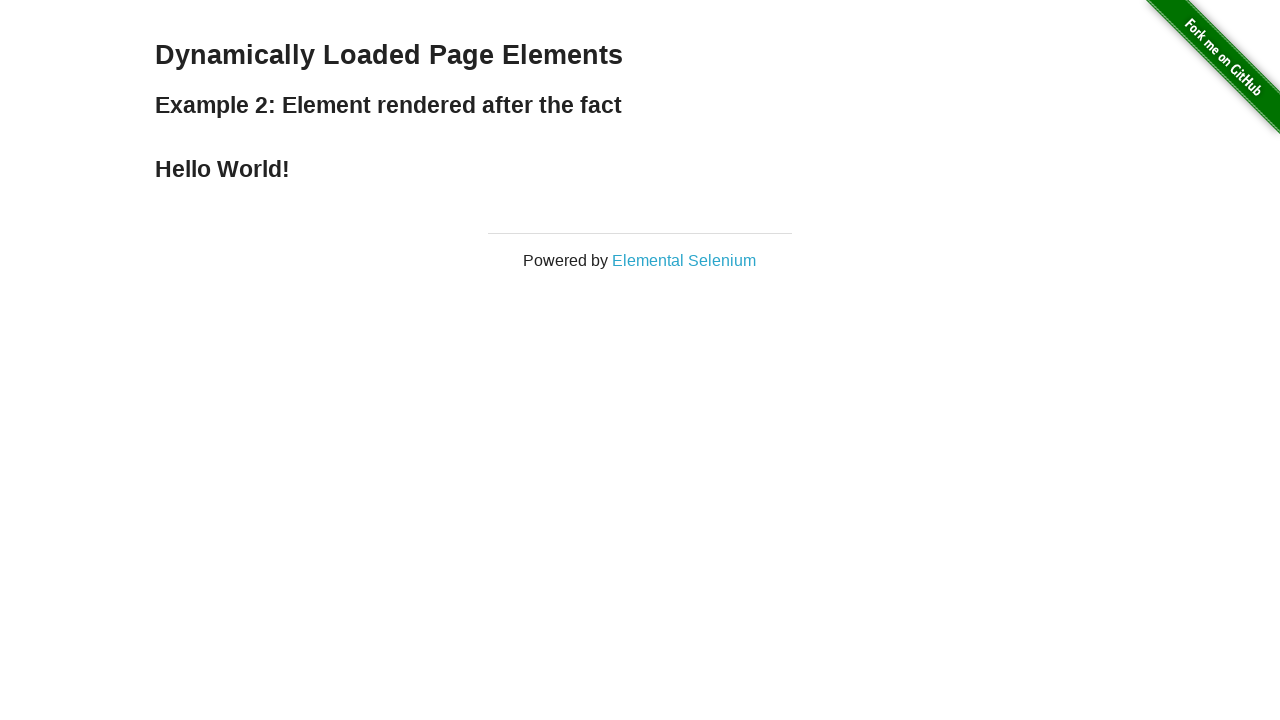

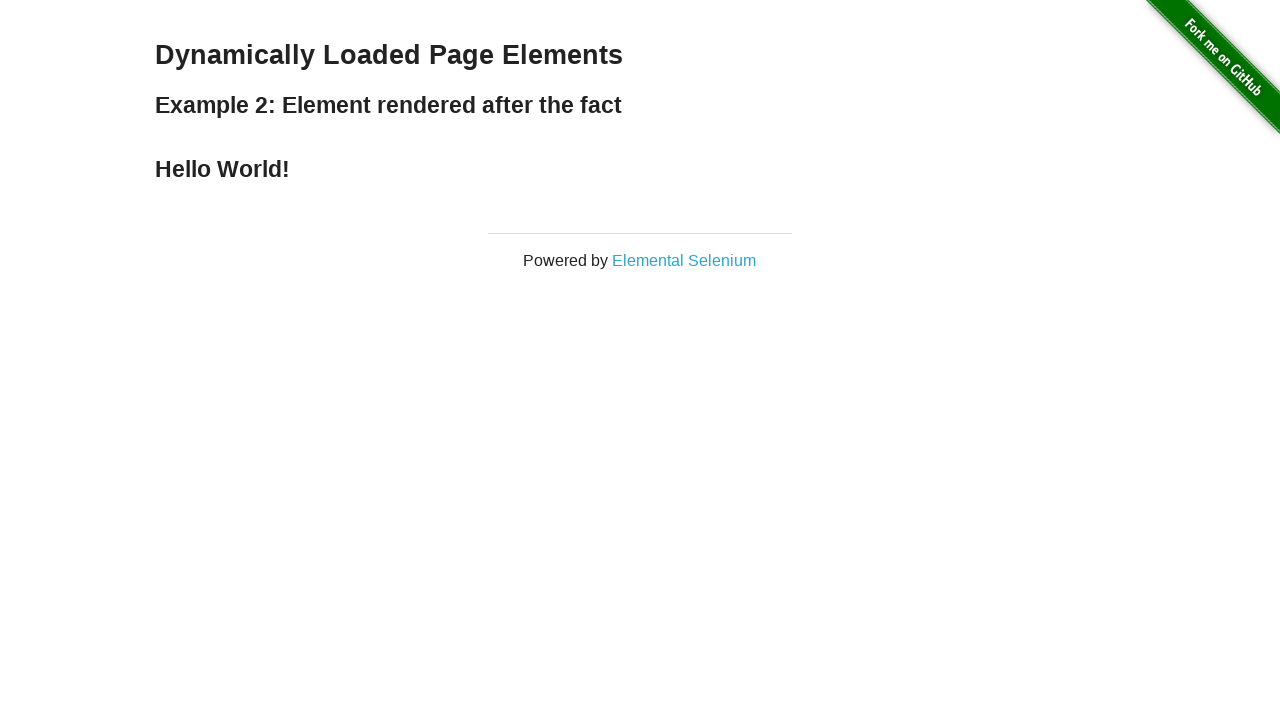